Tests the Swagger Petstore API documentation by navigating to the getPetById endpoint, entering a pet ID in the "Try it out" feature, executing the request, and verifying the response contains the pet ID.

Starting URL: https://petstore.swagger.io/

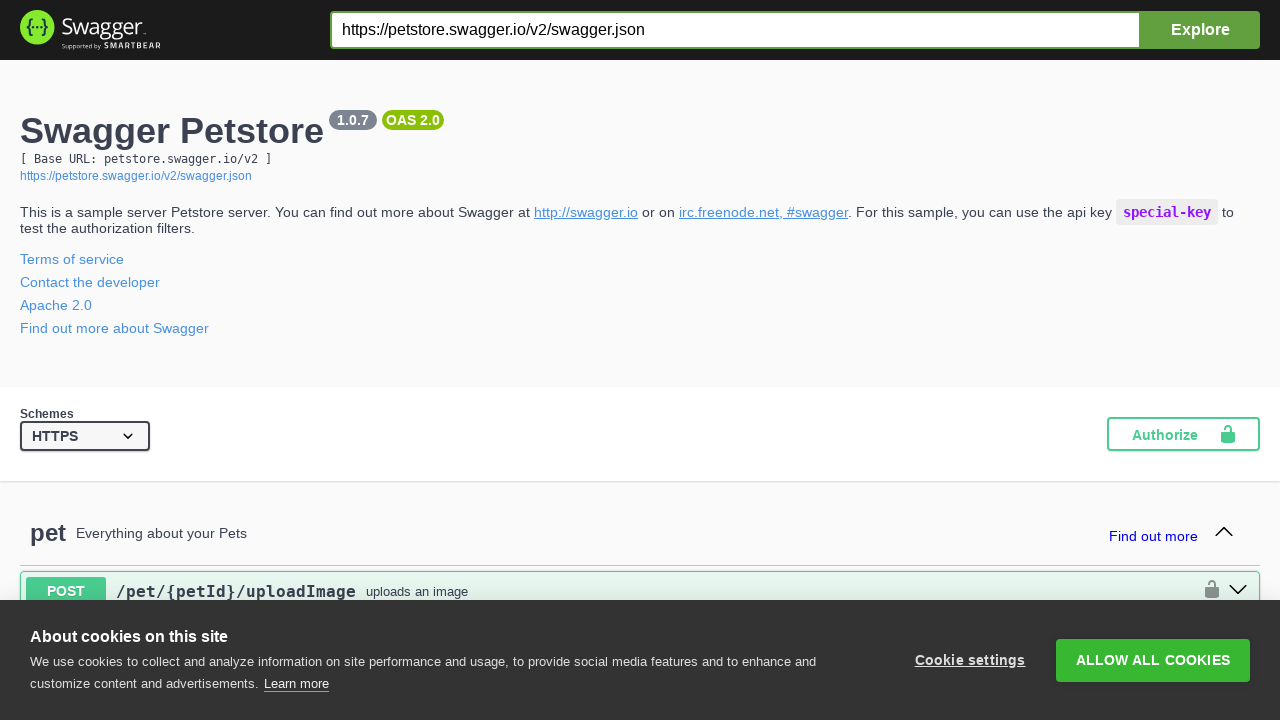

Generated random pet ID: 46819
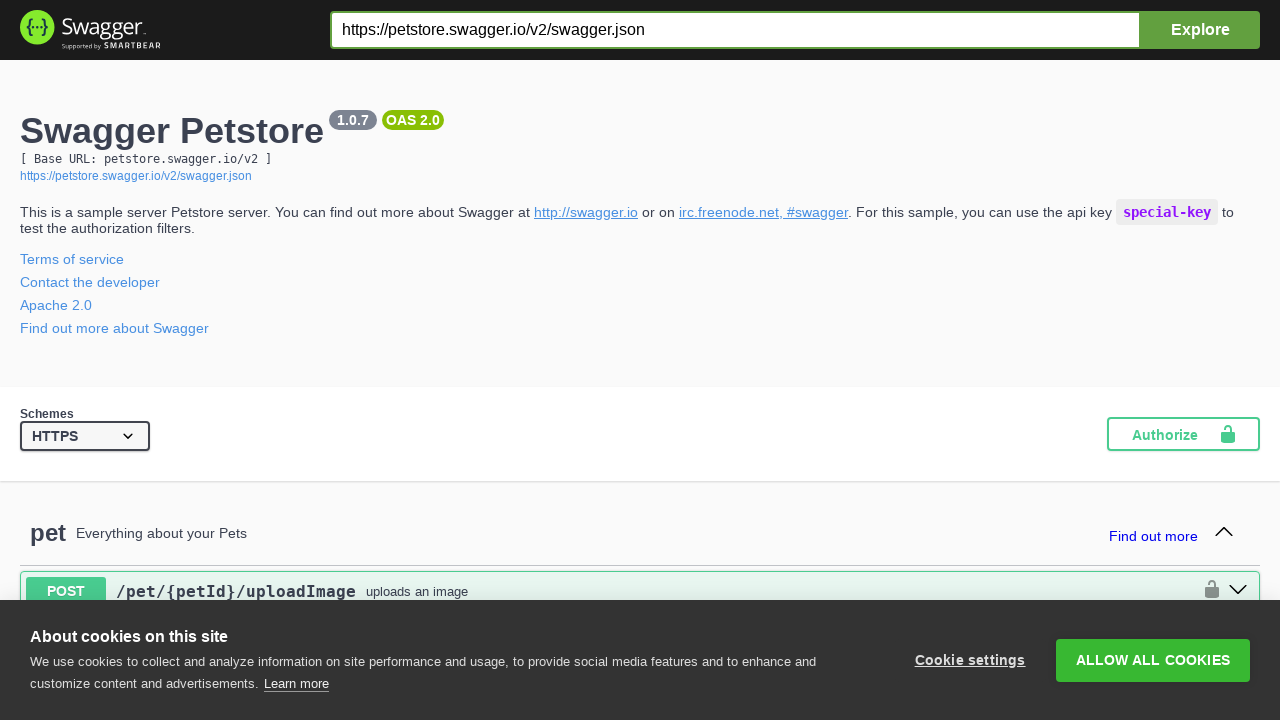

Clicked on getPetById endpoint to expand it at (176, 360) on a[href='#/pet/getPetById']
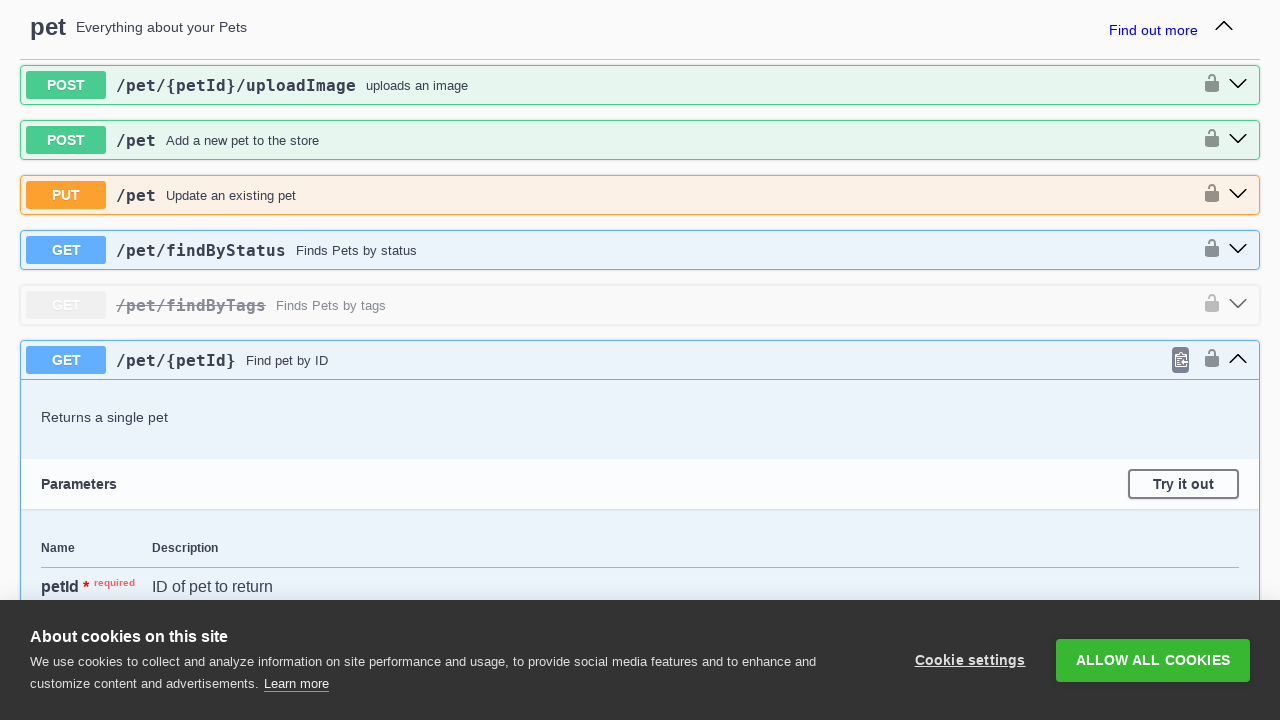

Try it out button became visible
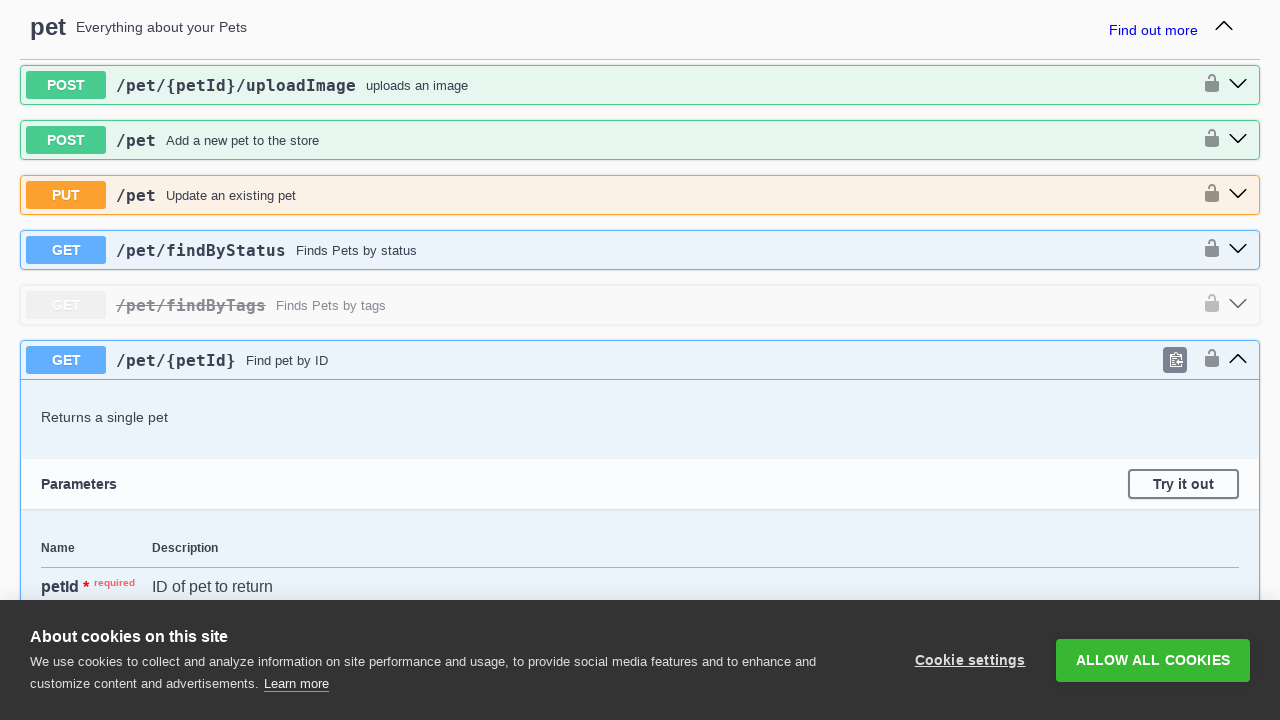

Clicked the Try it out button at (1184, 484) on .btn.try-out__btn
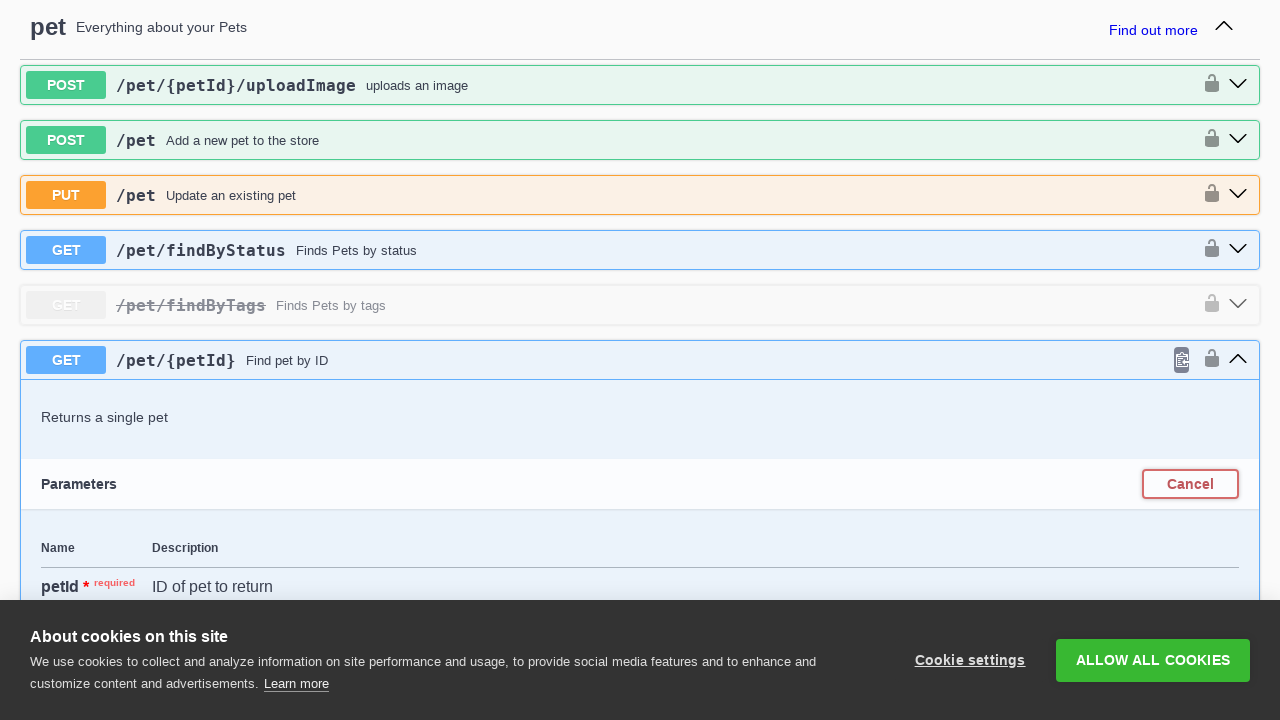

Entered pet ID 46819 in the petId input field on input[placeholder='petId']
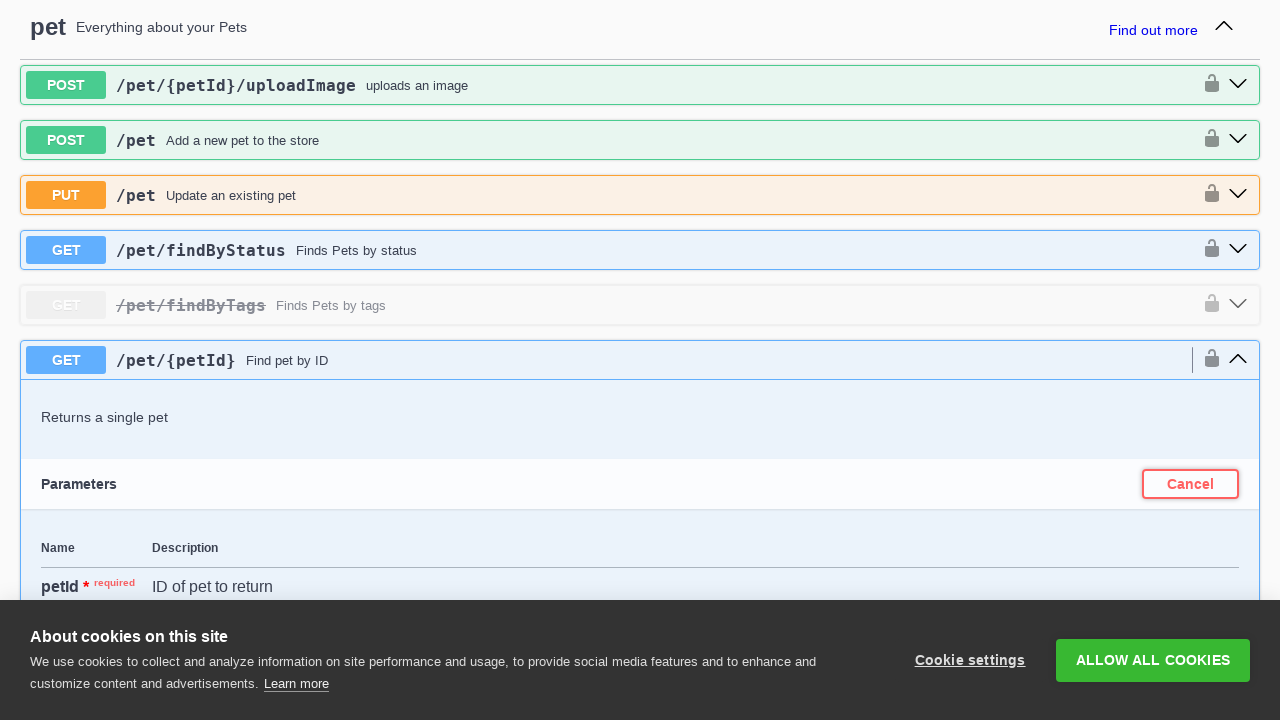

Execute button became visible
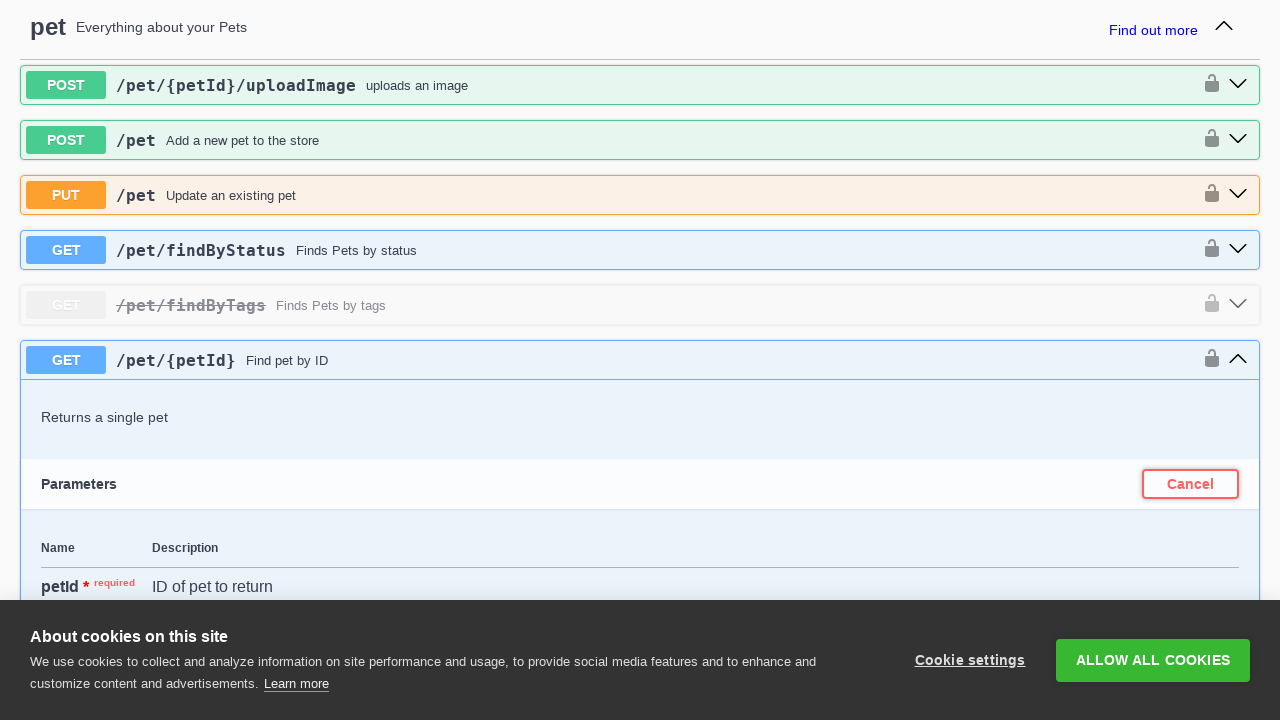

Clicked the execute button to submit the request at (640, 360) on button.execute
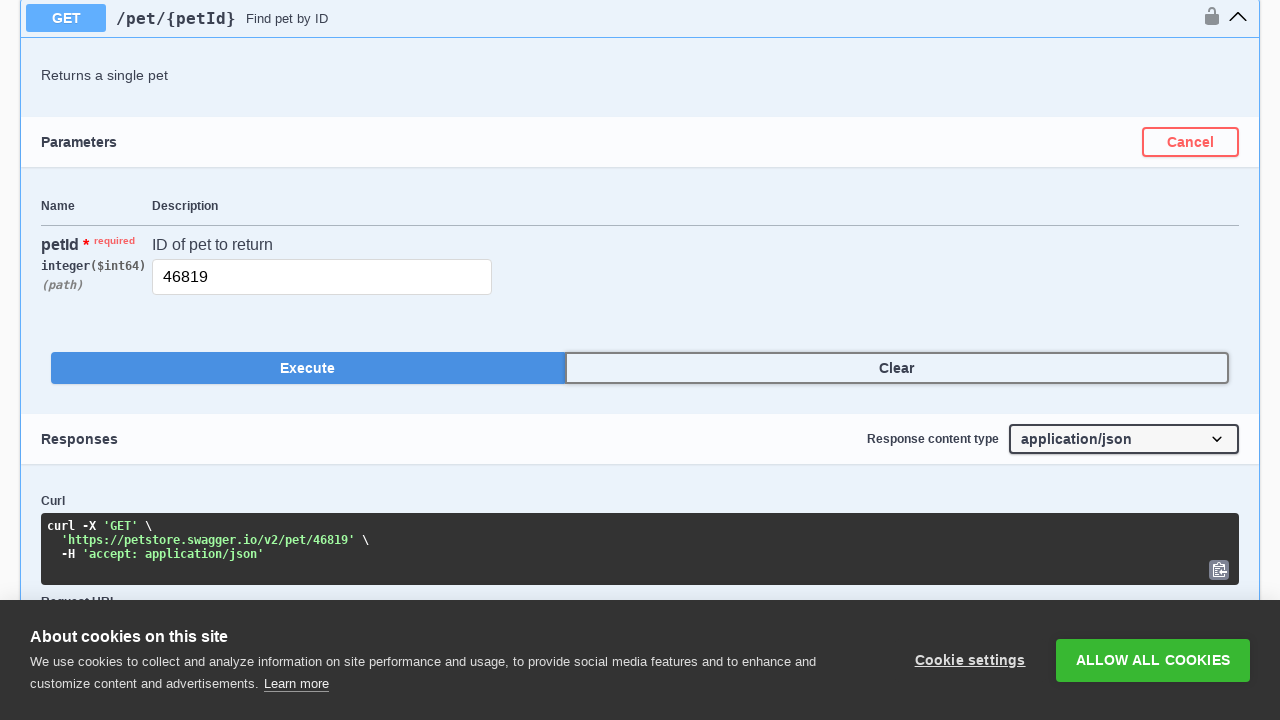

API response loaded in microlight element
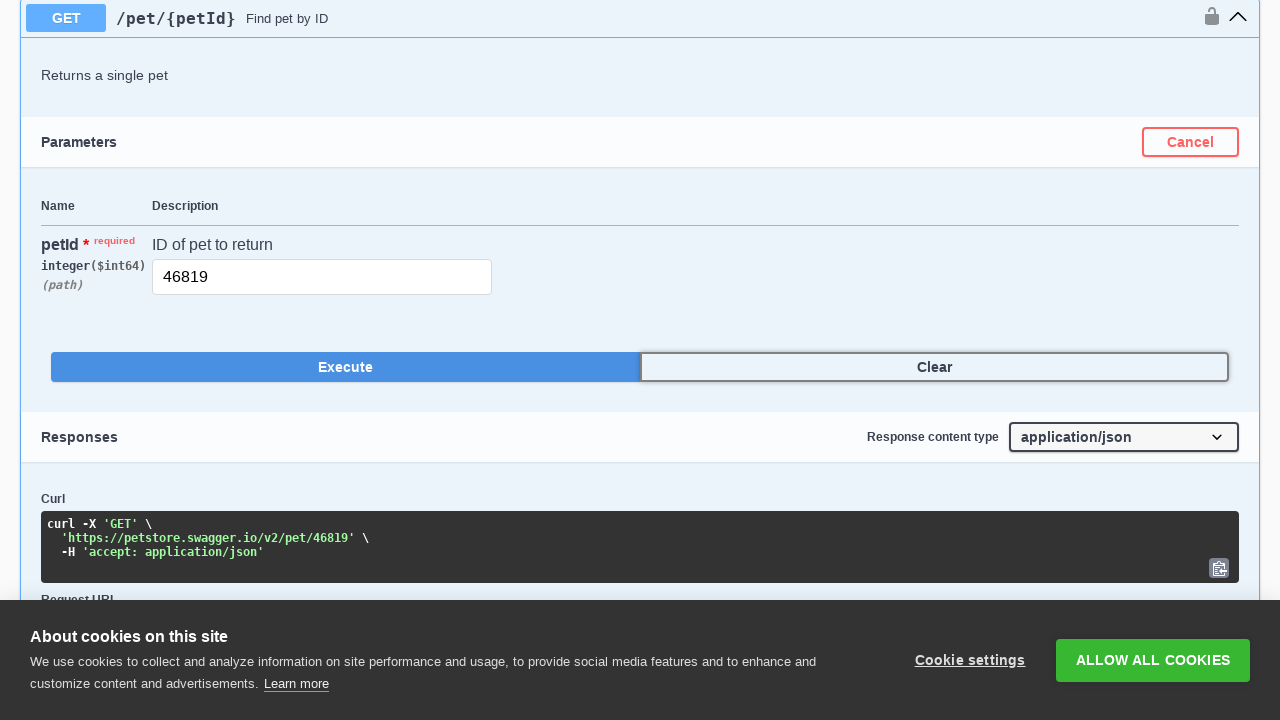

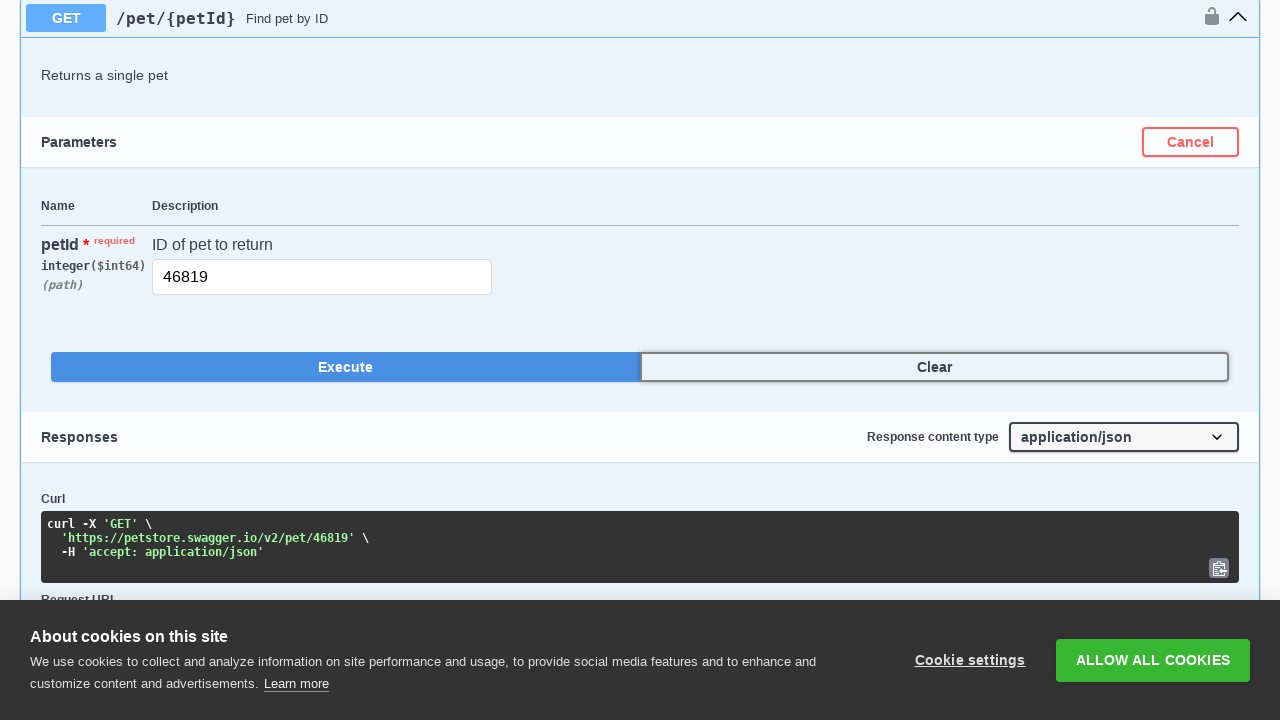